Tests that all main pages have structured data (JSON-LD) scripts with valid JSON content

Starting URL: https://educrm.uz/

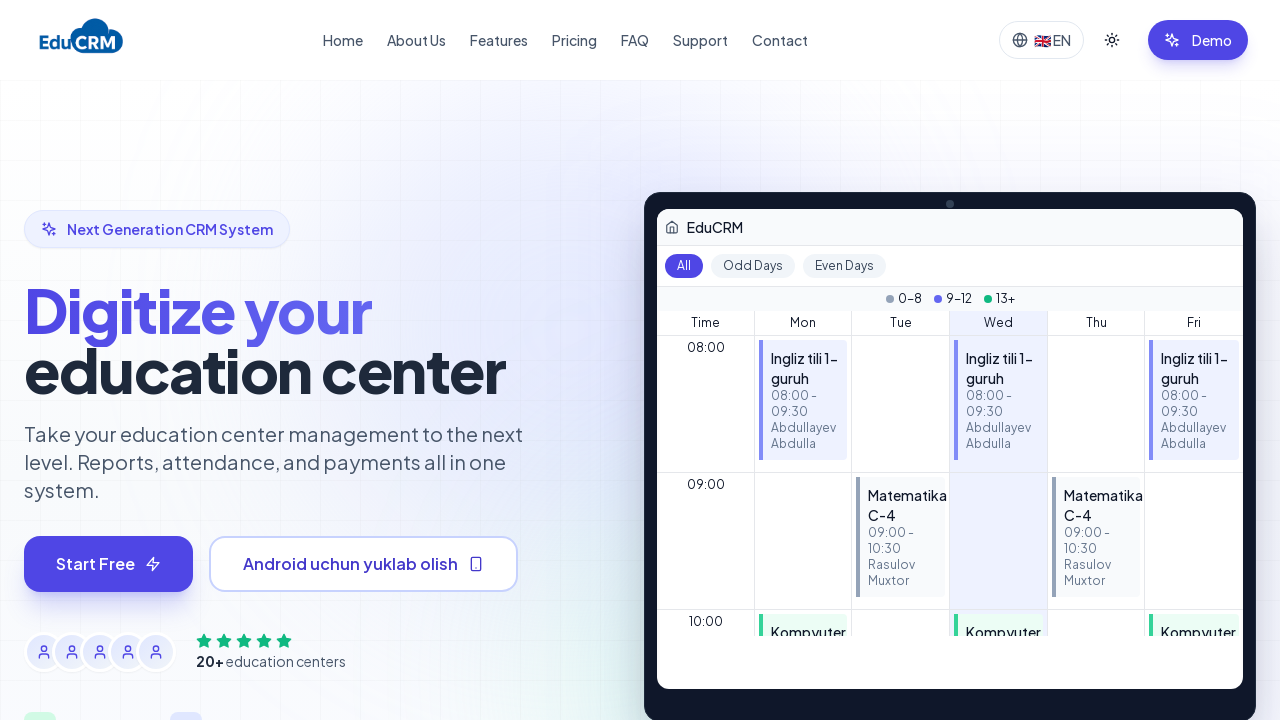

Navigated to https://educrm.uz/
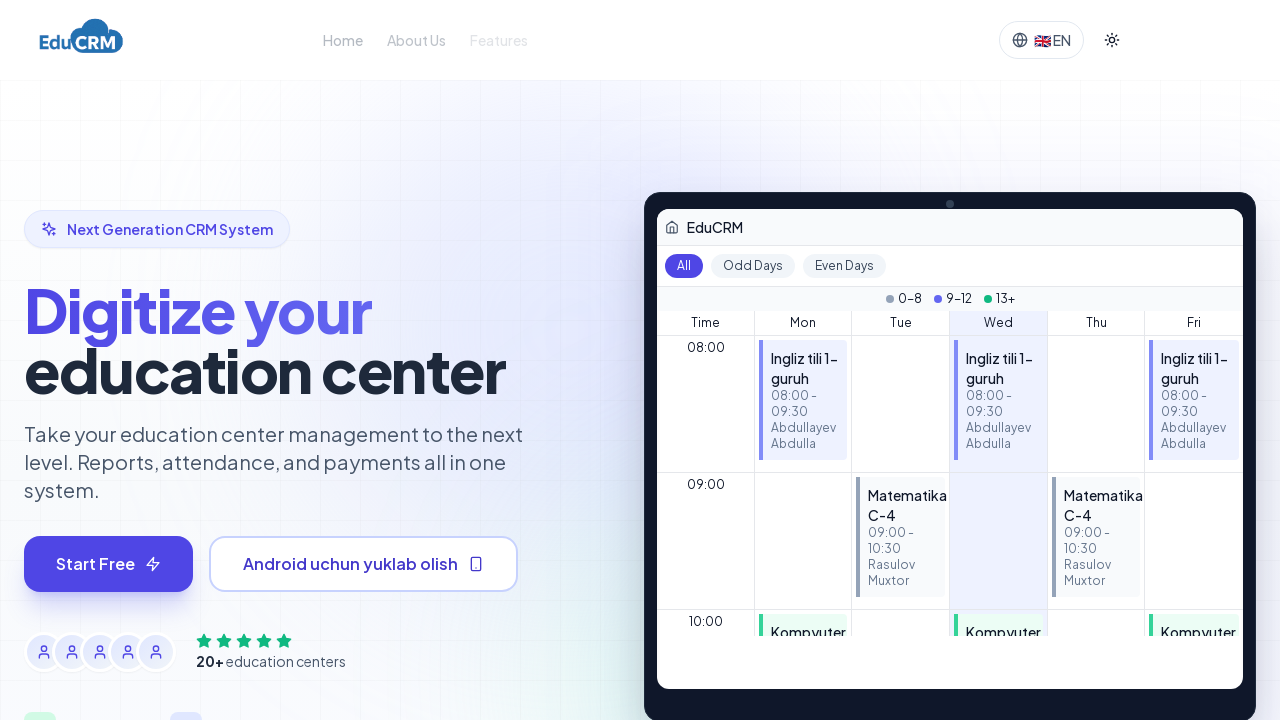

Waited for structured data (JSON-LD) script to be attached on /
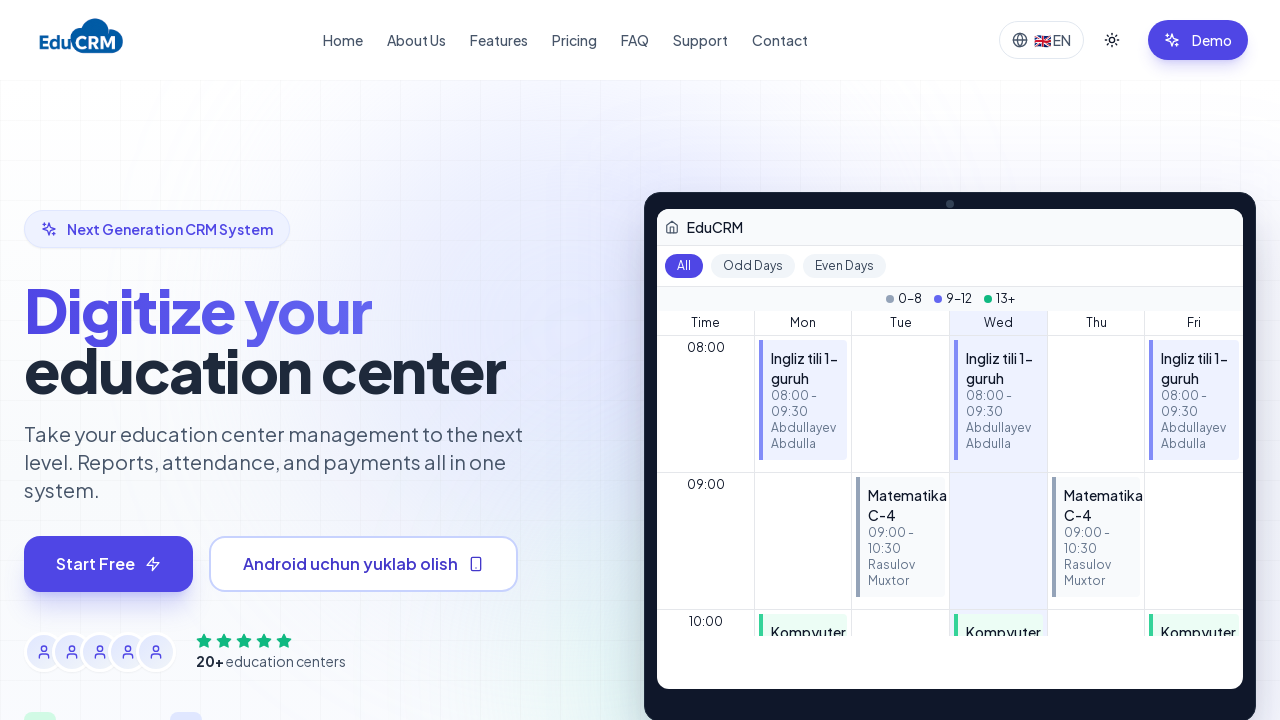

Retrieved inner HTML content of structured data script on /
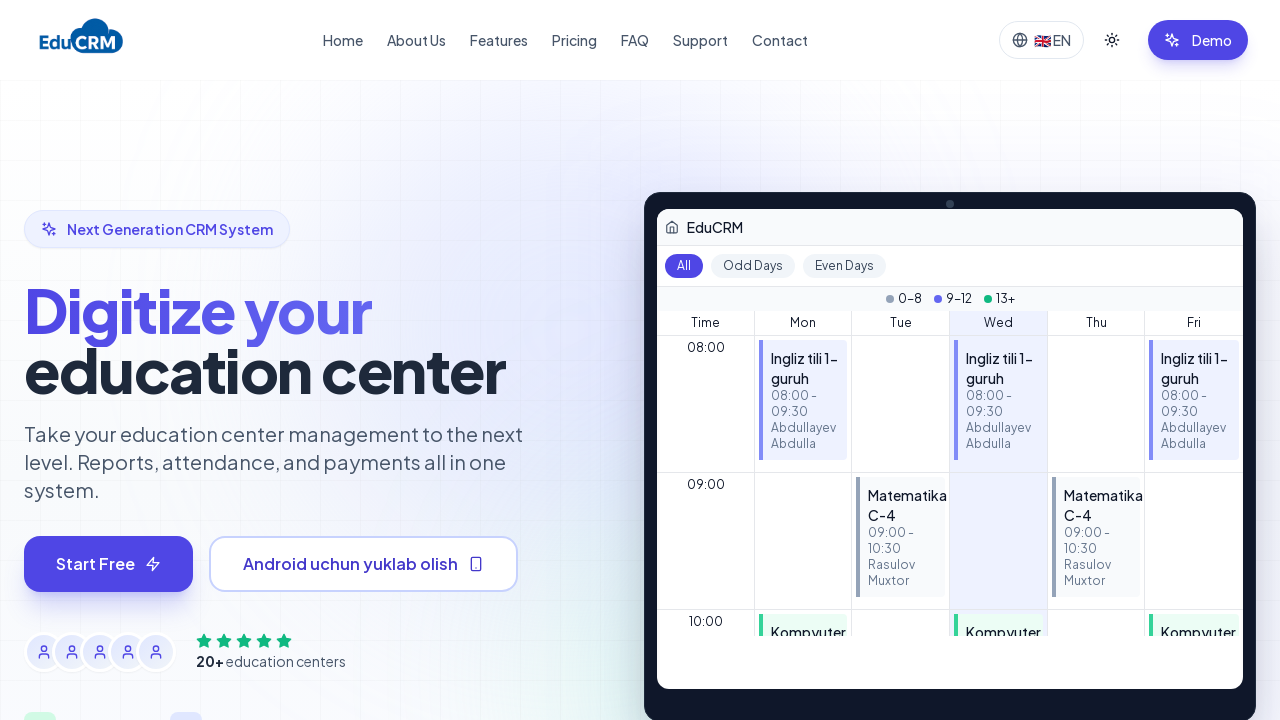

Verified structured data contains valid JSON on /
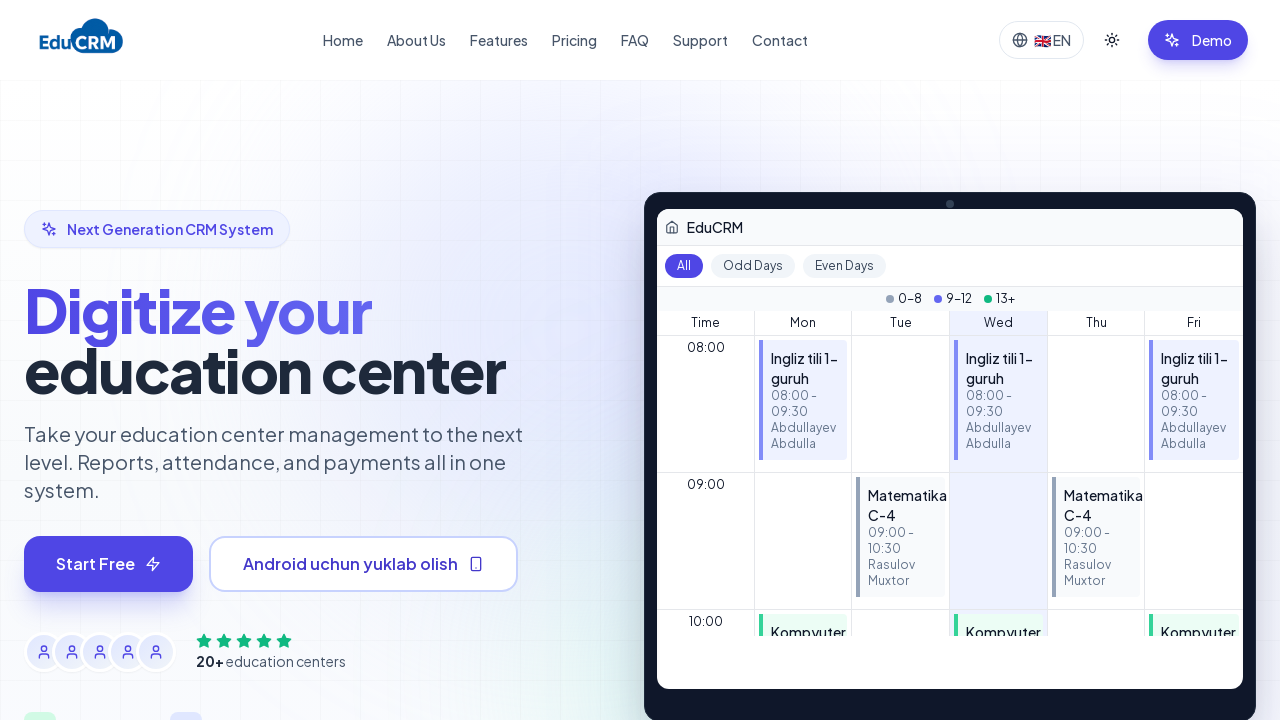

Asserted that parsed structured data is not None on /
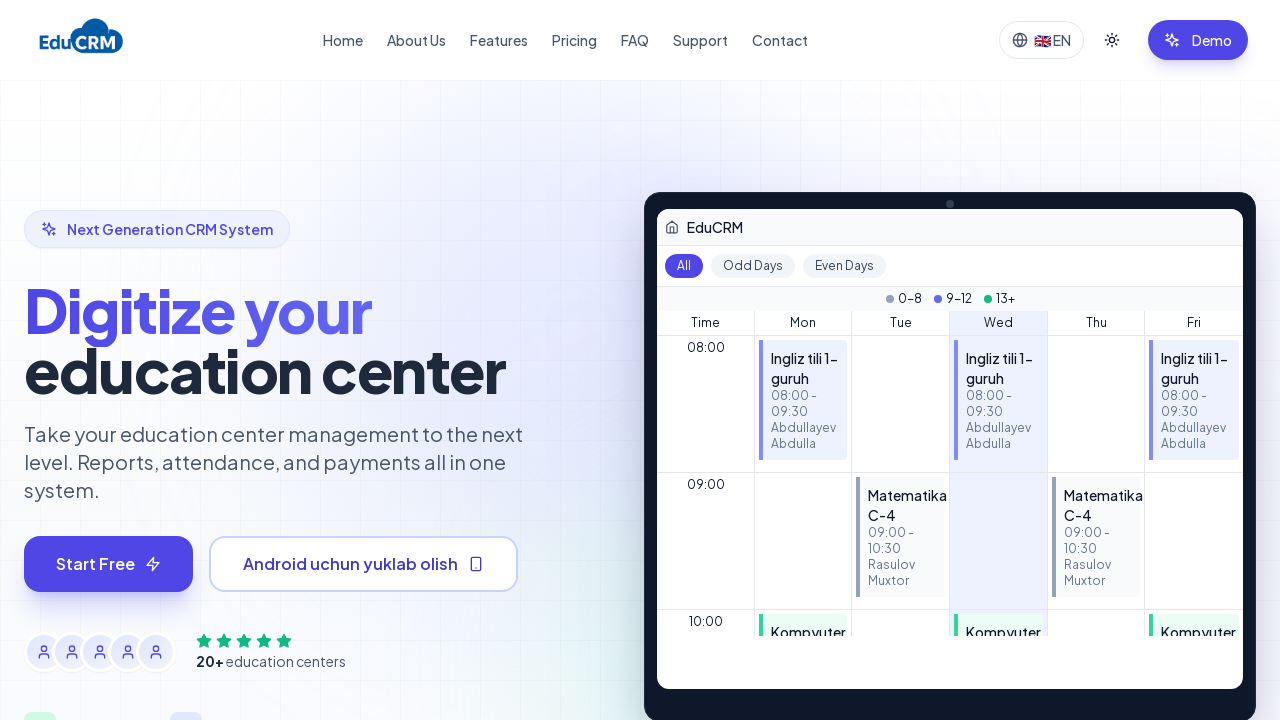

Navigated to https://educrm.uz/features
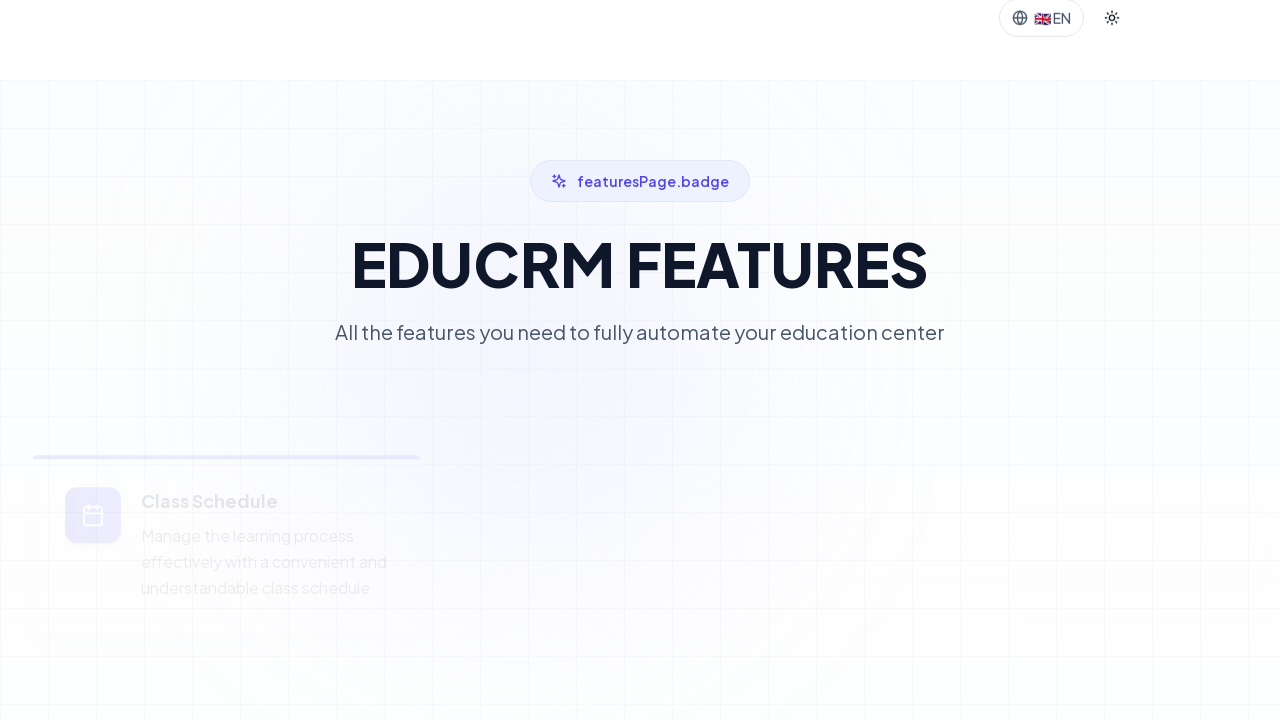

Waited for structured data (JSON-LD) script to be attached on /features
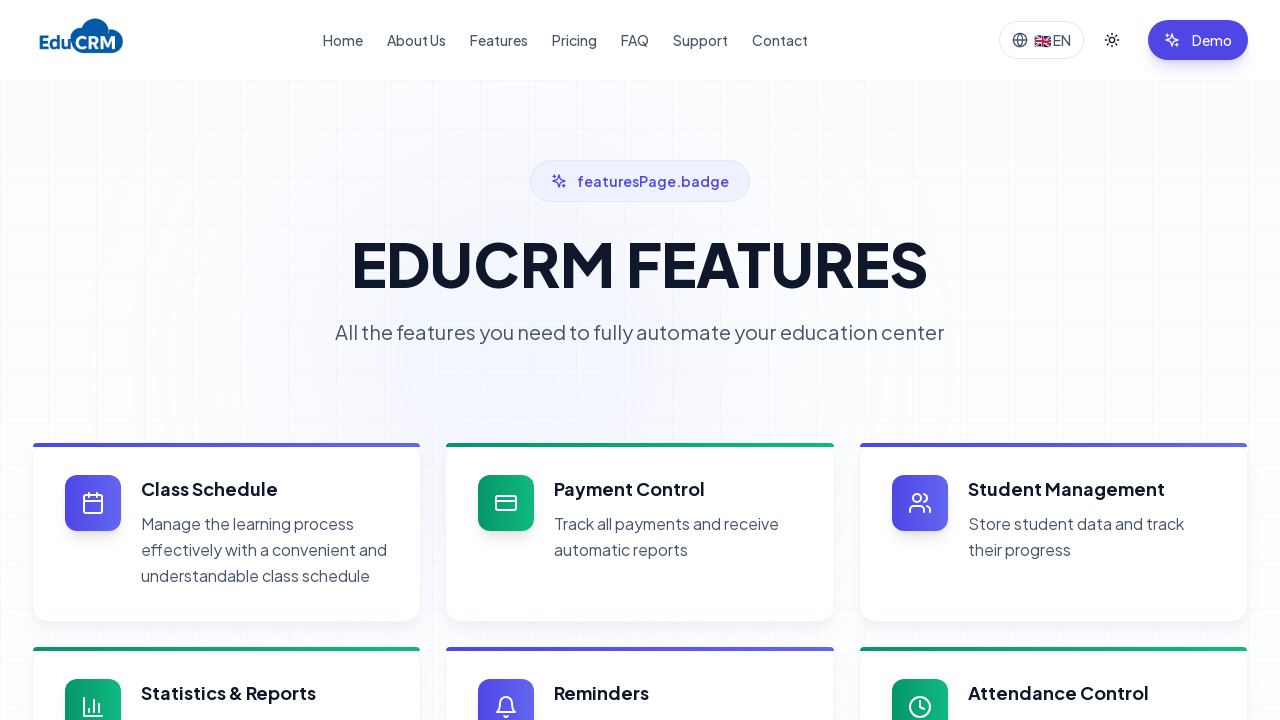

Retrieved inner HTML content of structured data script on /features
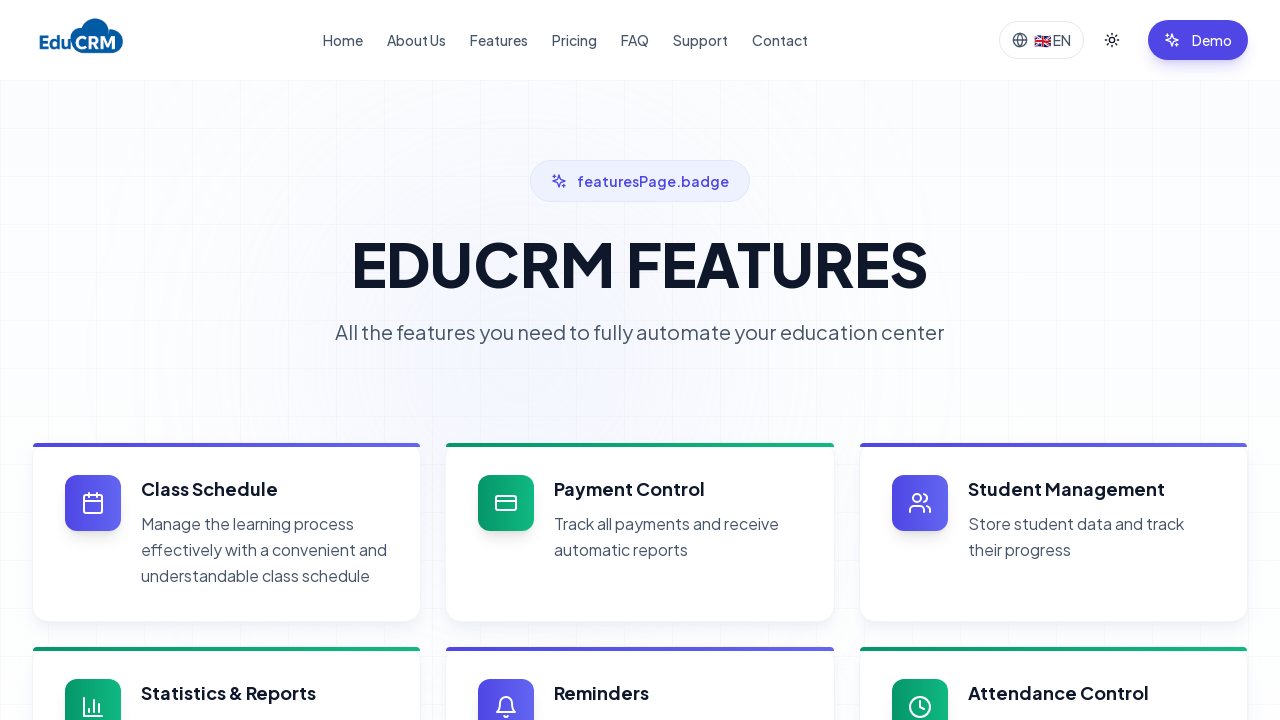

Verified structured data contains valid JSON on /features
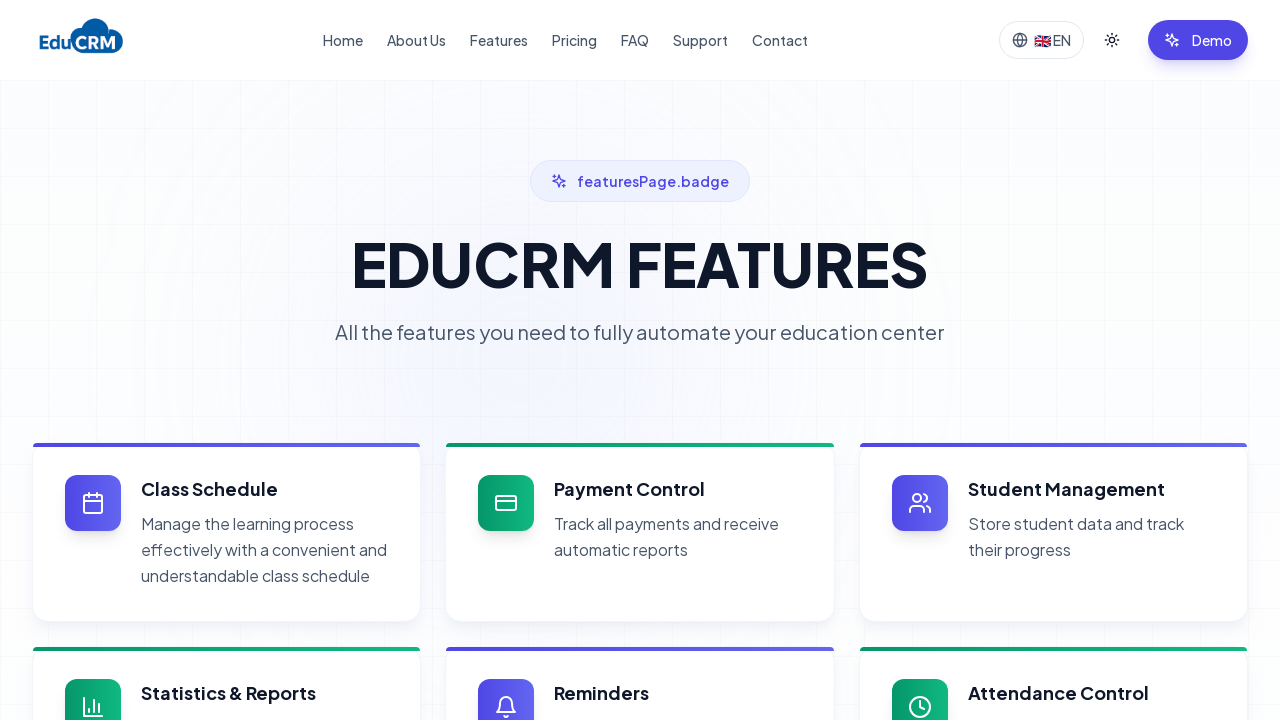

Asserted that parsed structured data is not None on /features
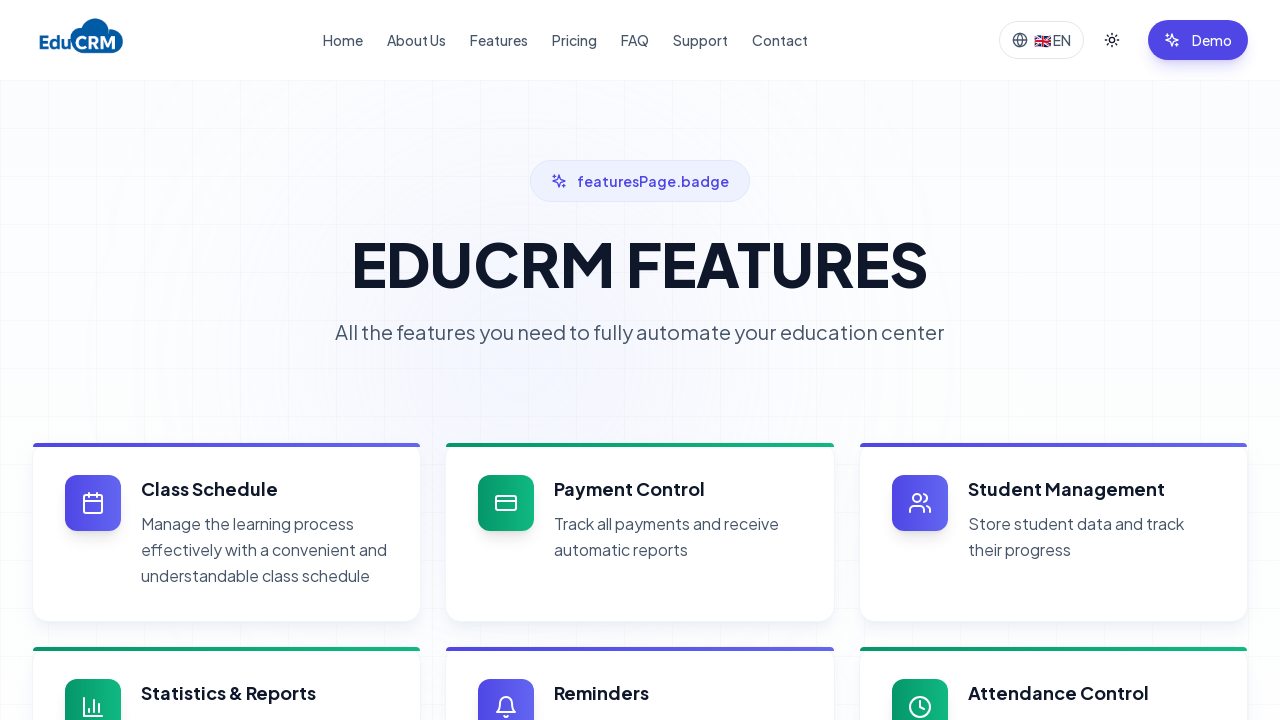

Navigated to https://educrm.uz/pricing
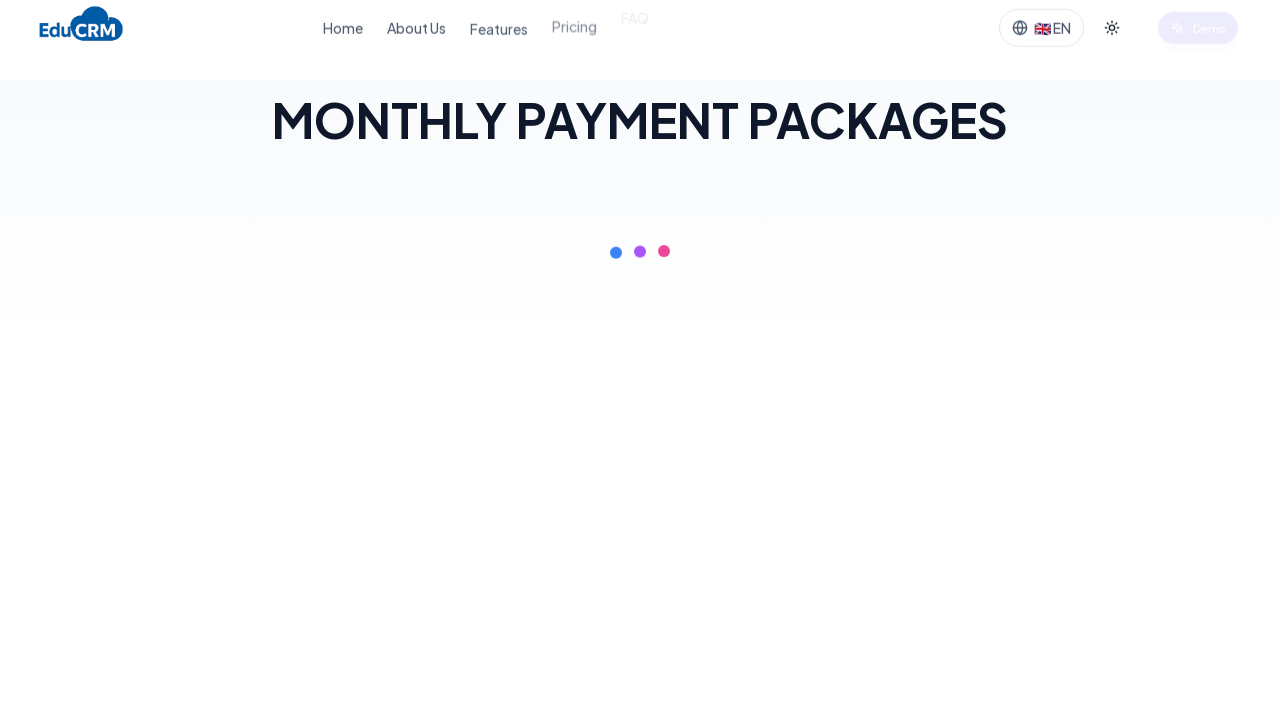

Waited for structured data (JSON-LD) script to be attached on /pricing
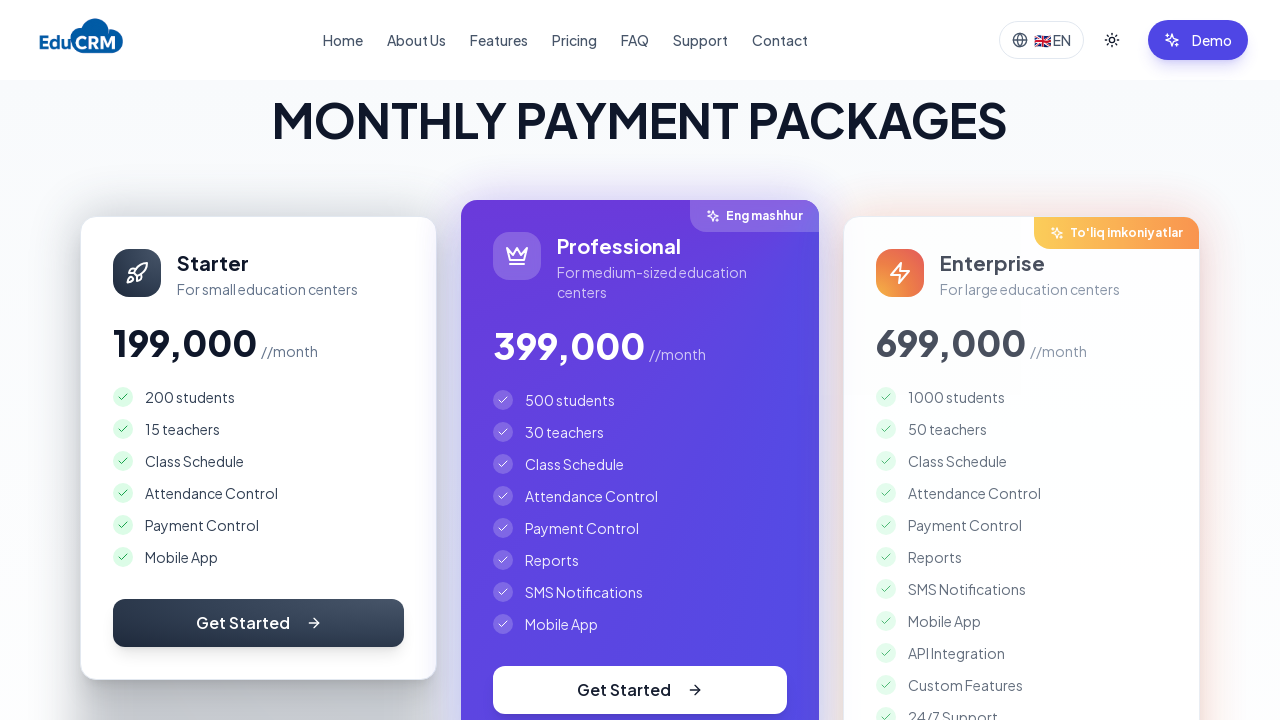

Retrieved inner HTML content of structured data script on /pricing
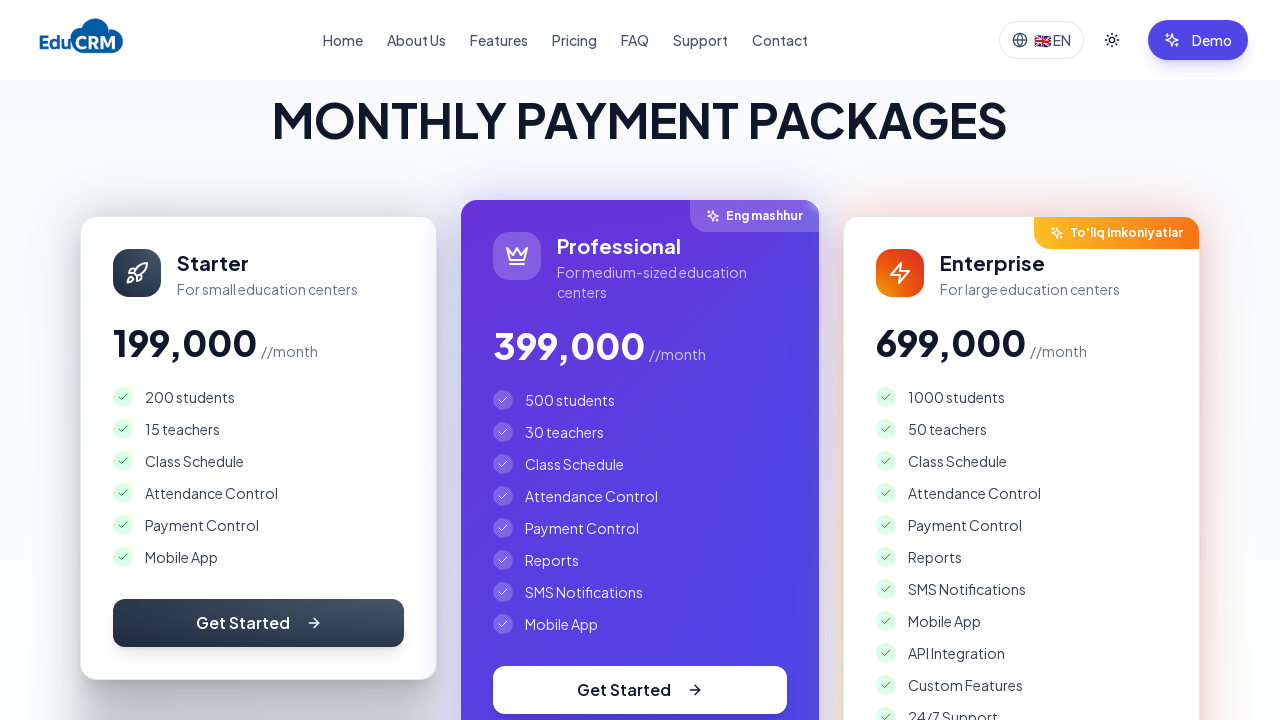

Verified structured data contains valid JSON on /pricing
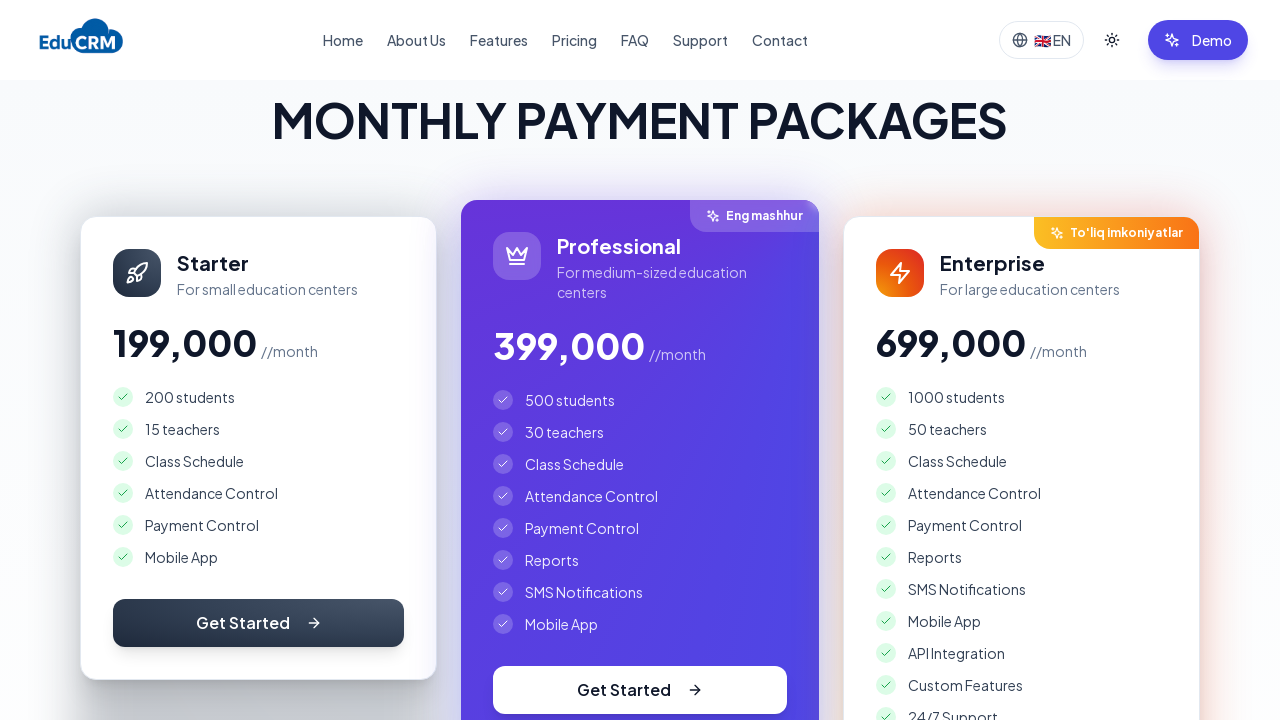

Asserted that parsed structured data is not None on /pricing
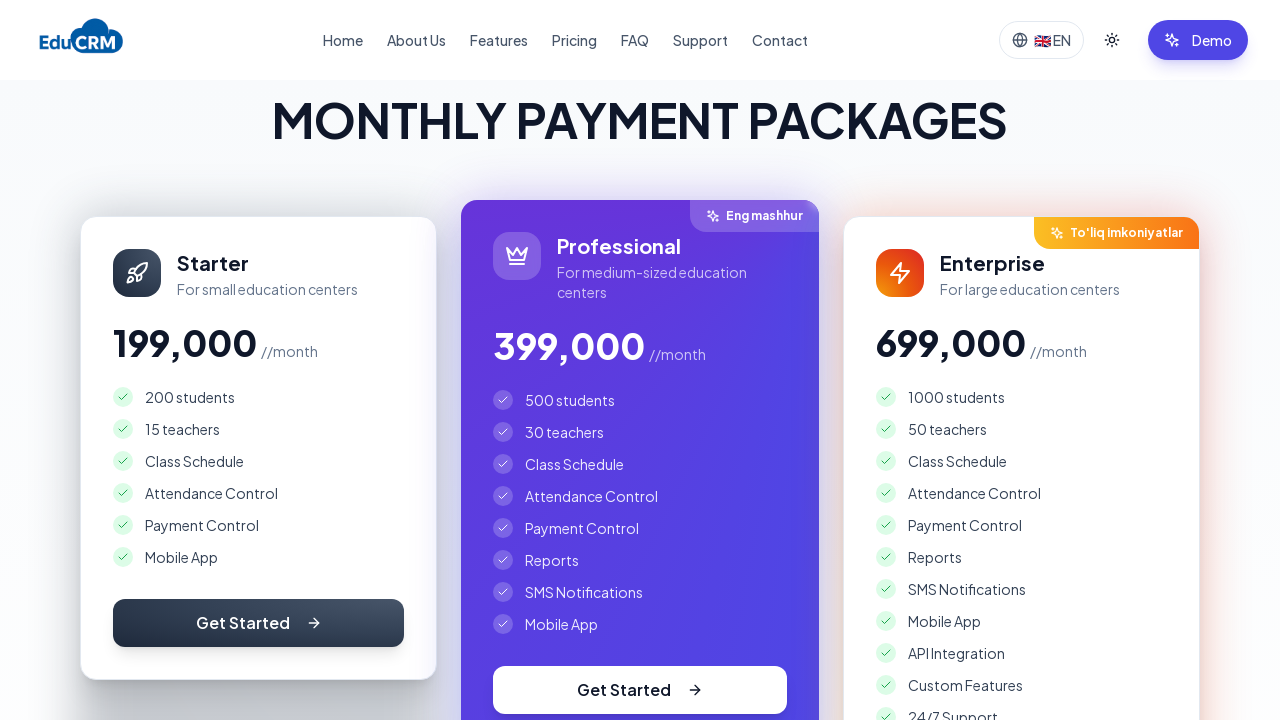

Navigated to https://educrm.uz/contact
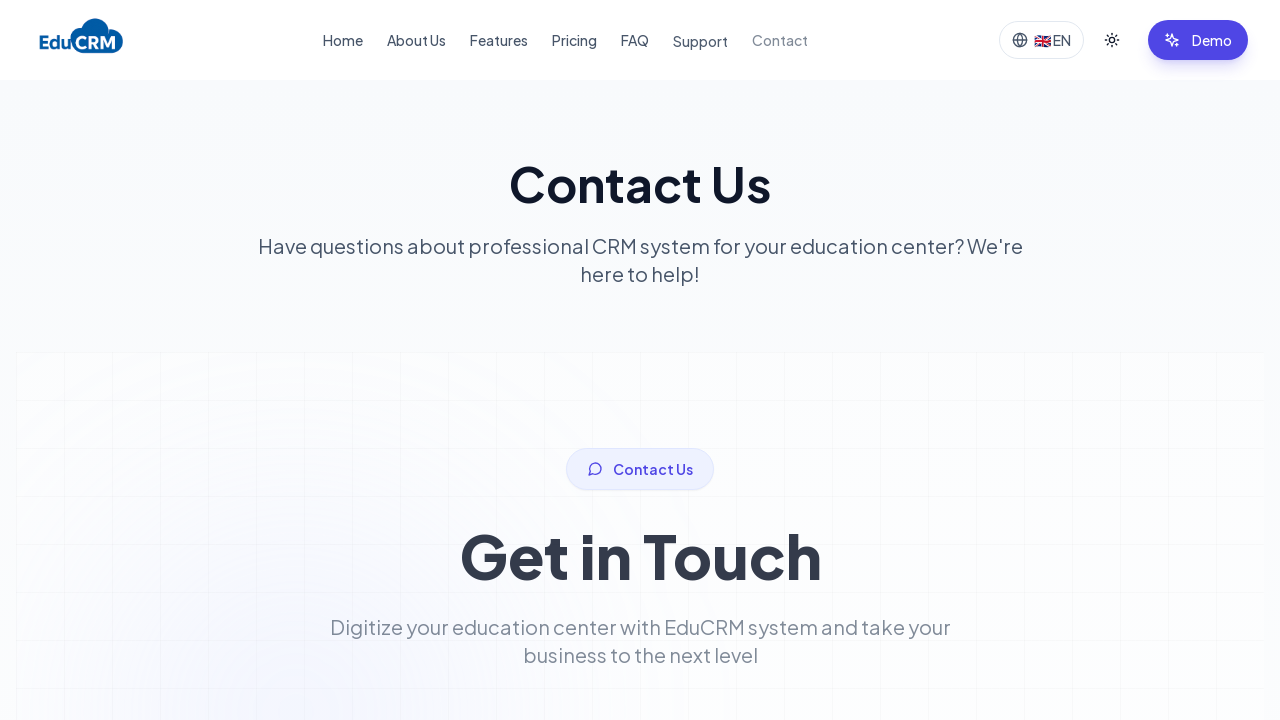

Waited for structured data (JSON-LD) script to be attached on /contact
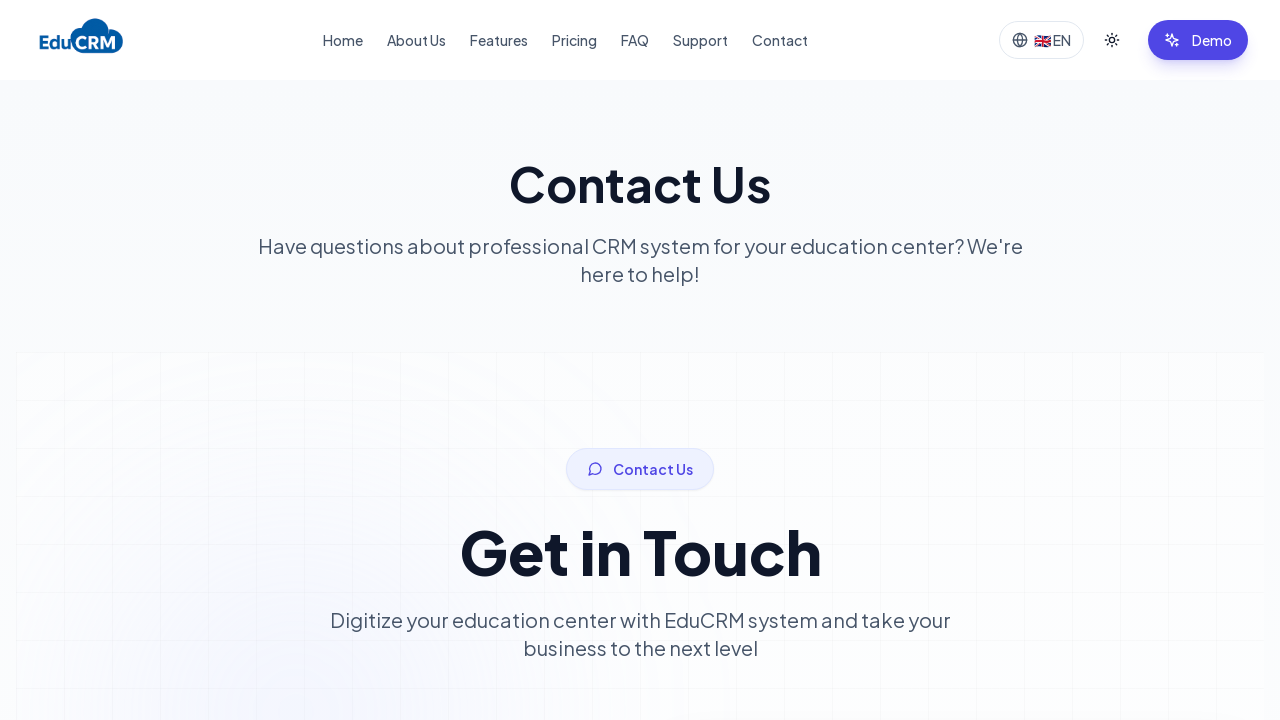

Retrieved inner HTML content of structured data script on /contact
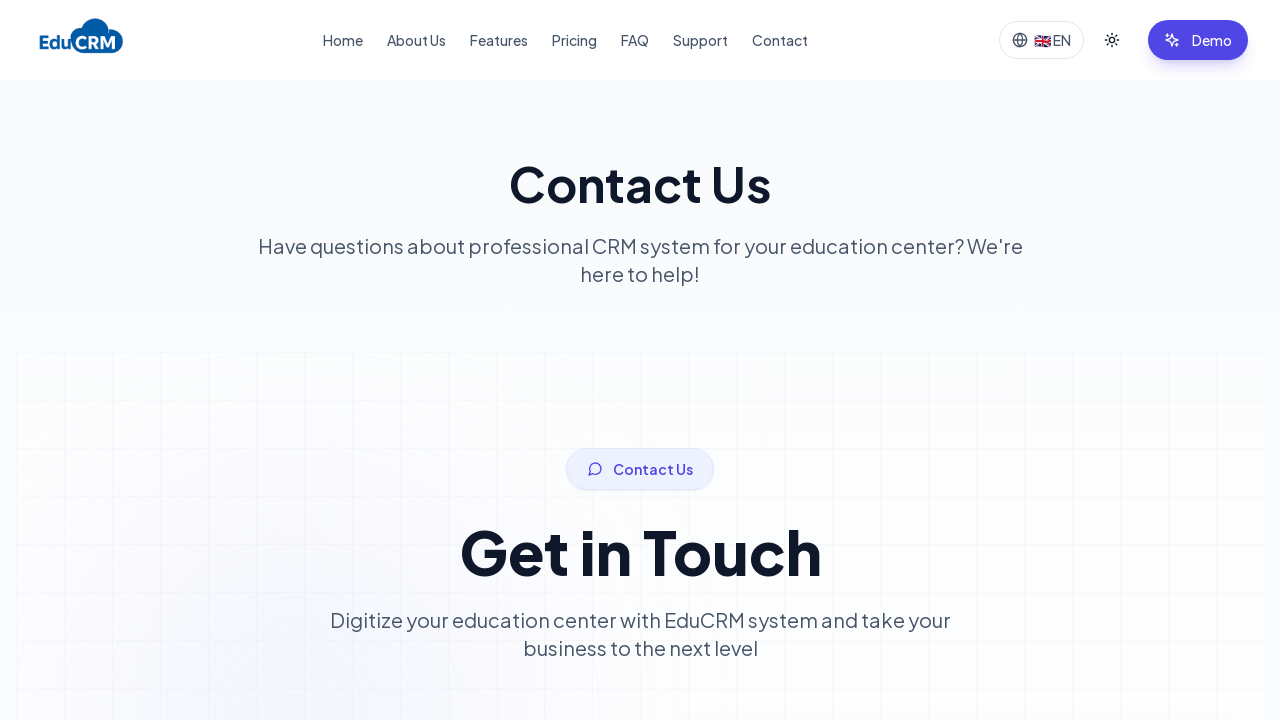

Verified structured data contains valid JSON on /contact
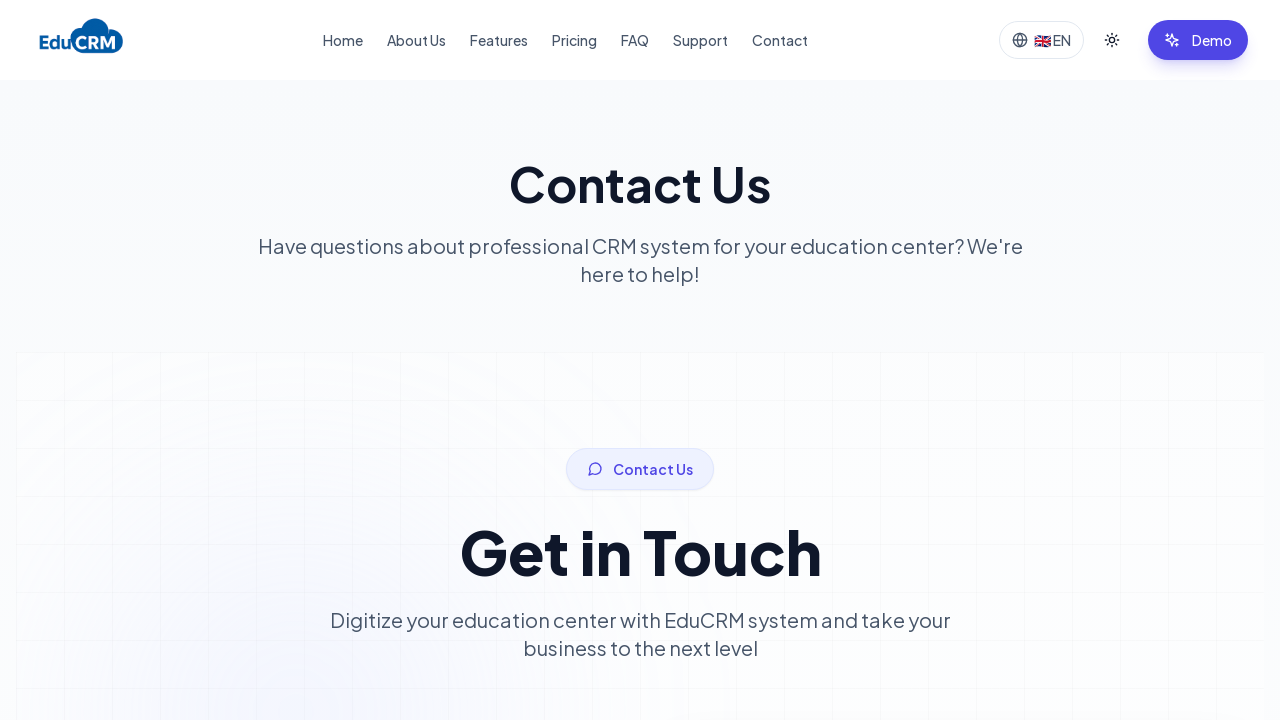

Asserted that parsed structured data is not None on /contact
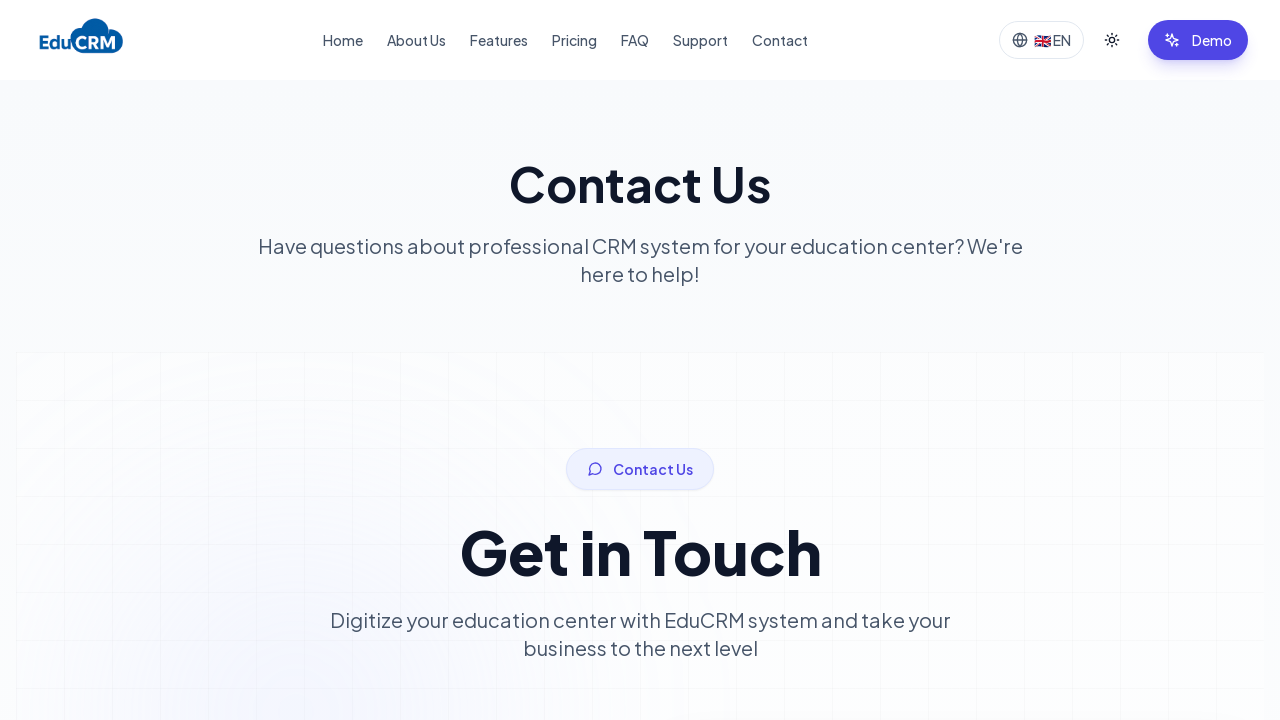

Navigated to https://educrm.uz/about
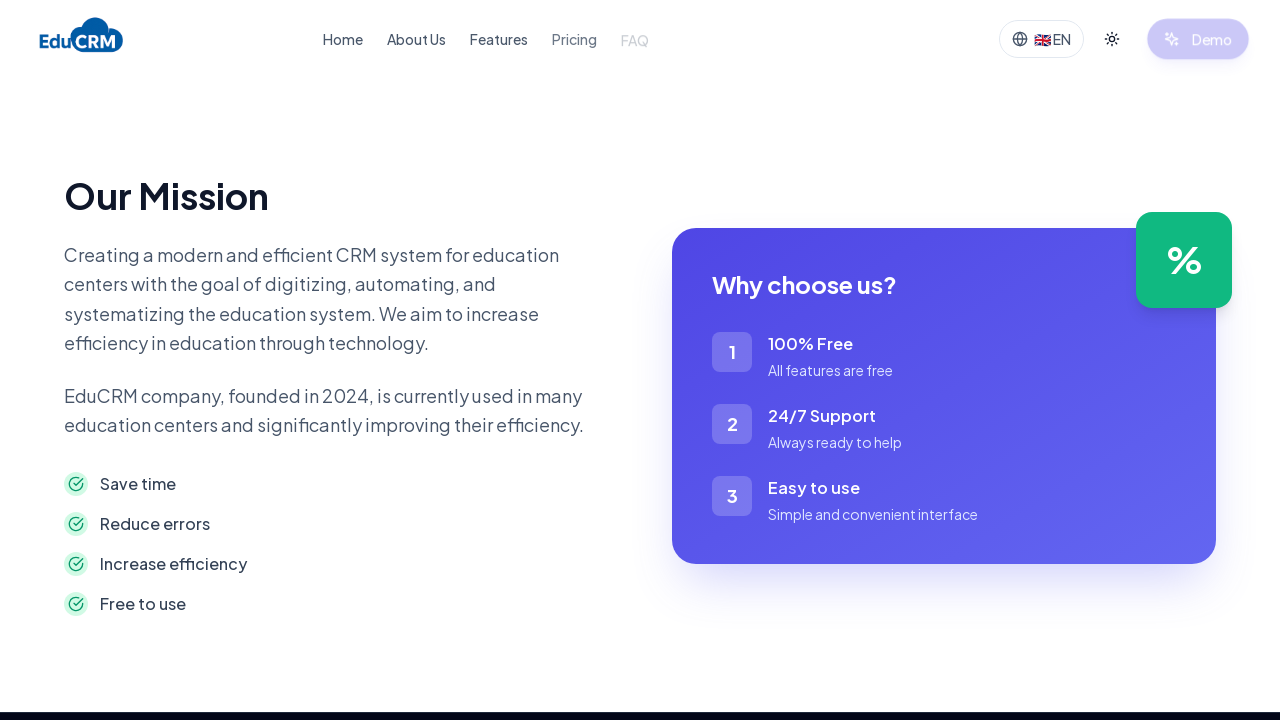

Waited for structured data (JSON-LD) script to be attached on /about
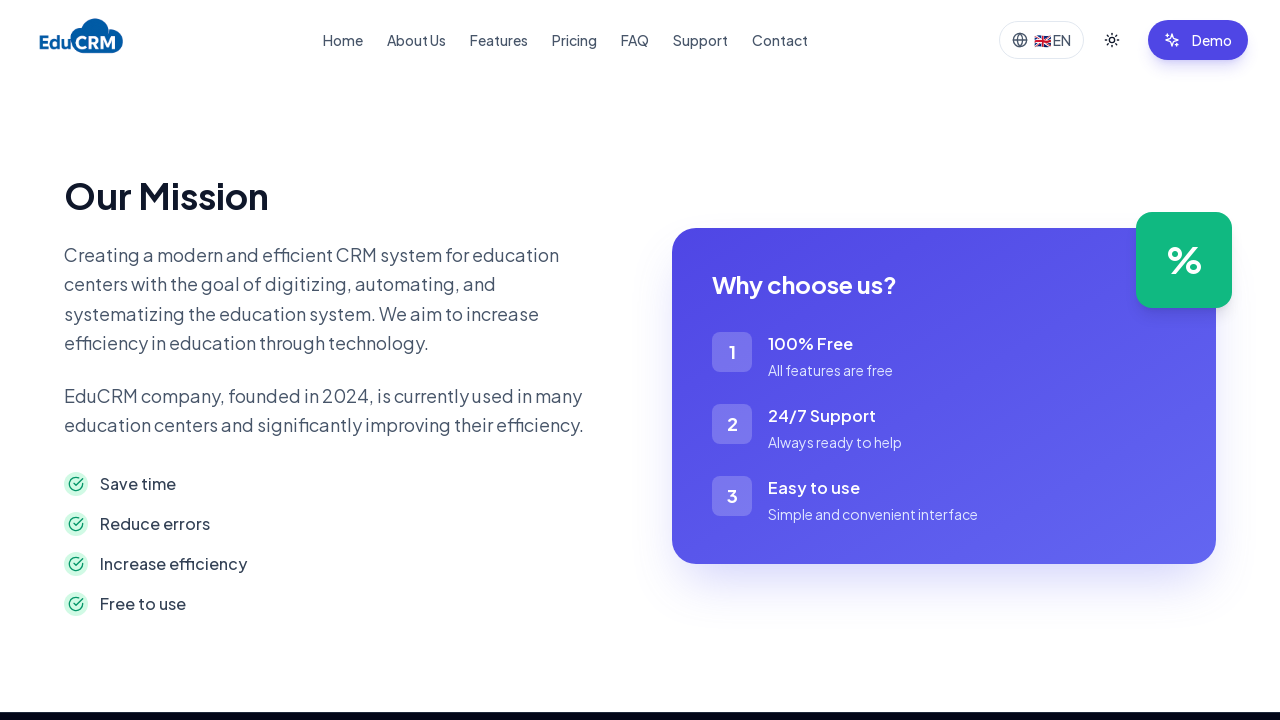

Retrieved inner HTML content of structured data script on /about
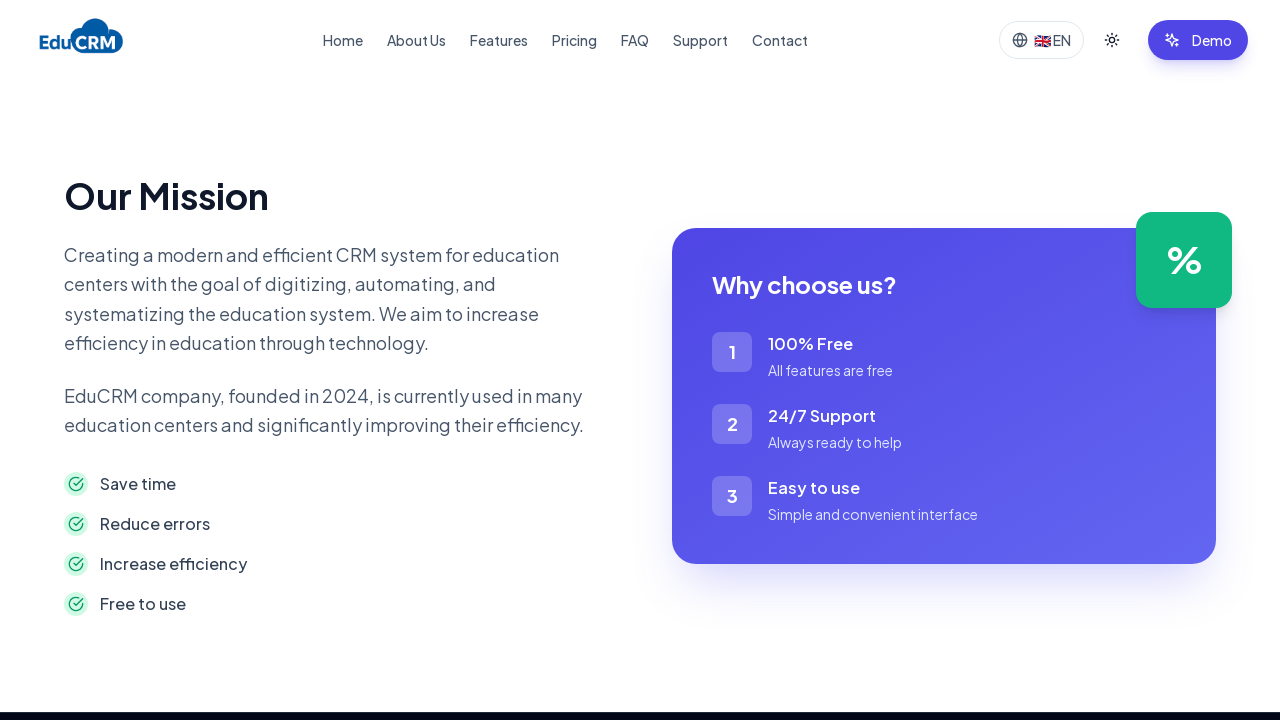

Verified structured data contains valid JSON on /about
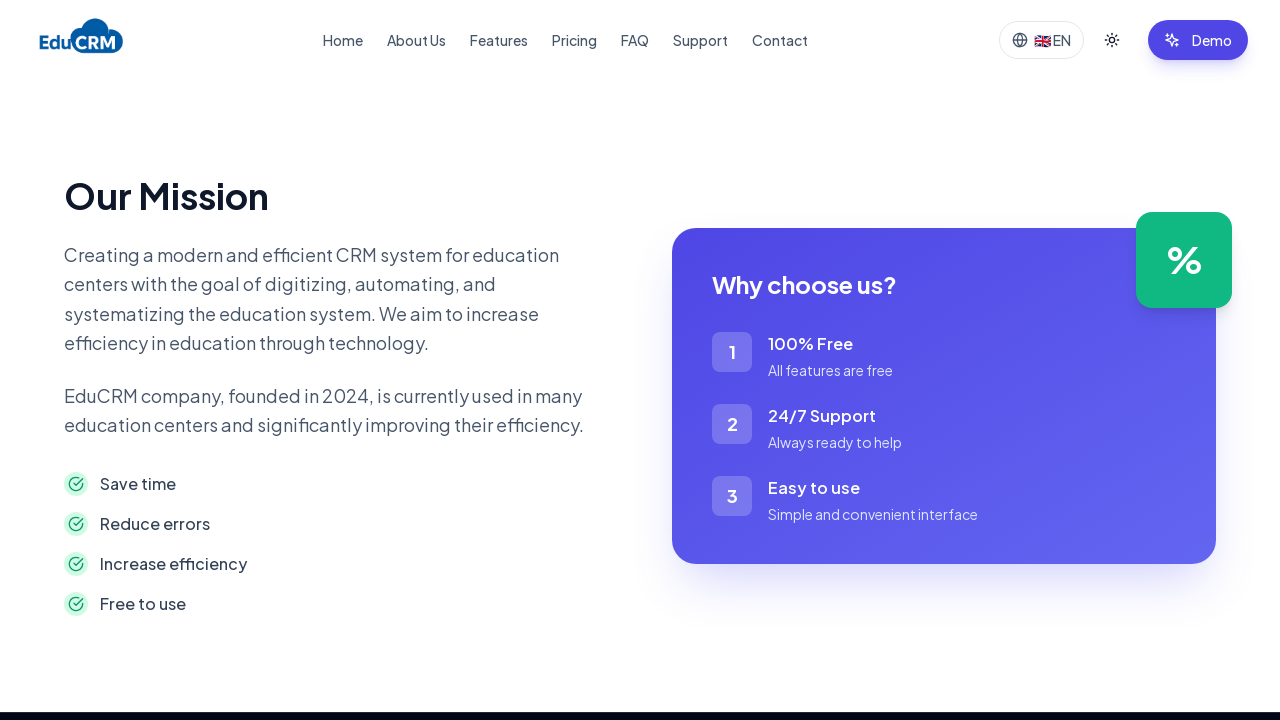

Asserted that parsed structured data is not None on /about
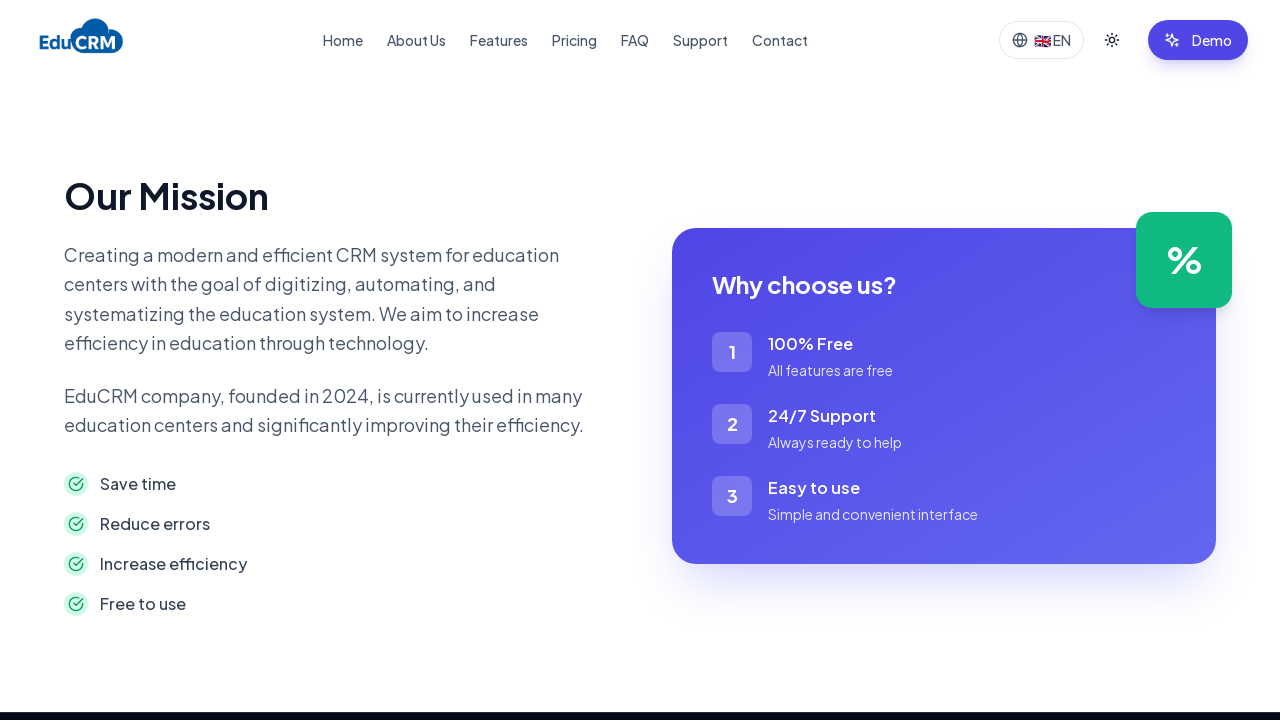

Navigated to https://educrm.uz/blog
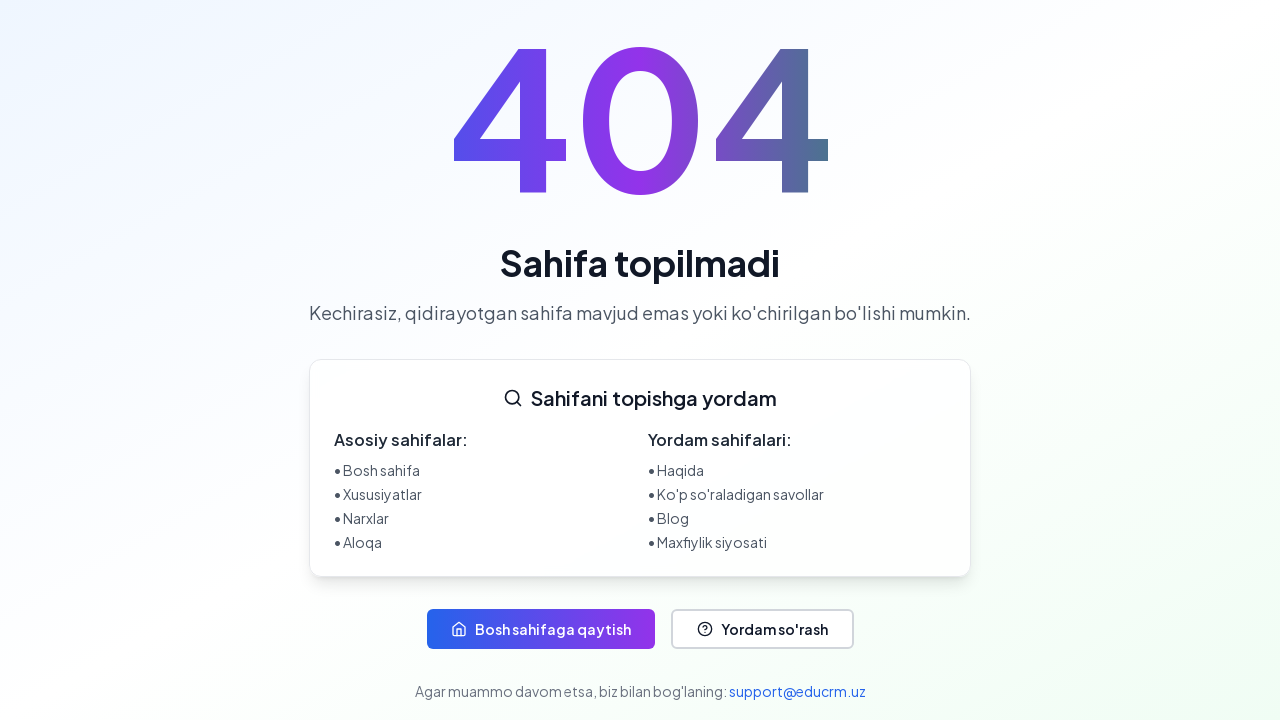

Waited for structured data (JSON-LD) script to be attached on /blog
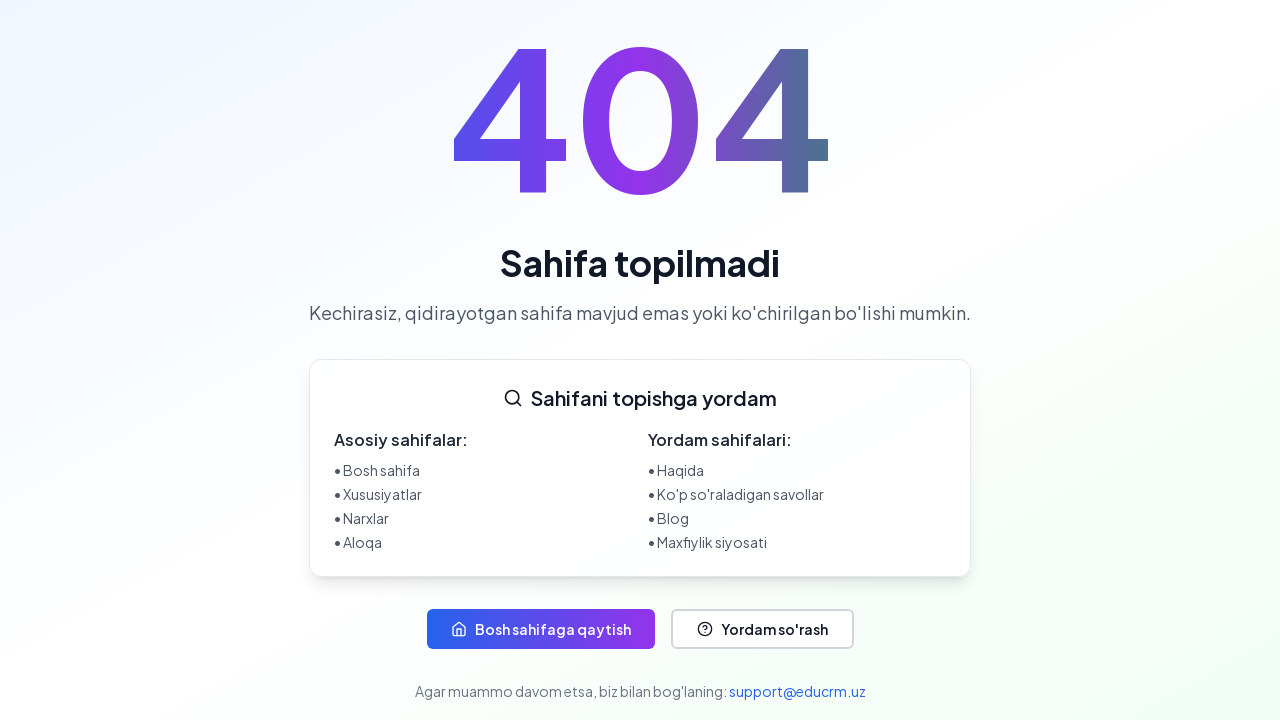

Retrieved inner HTML content of structured data script on /blog
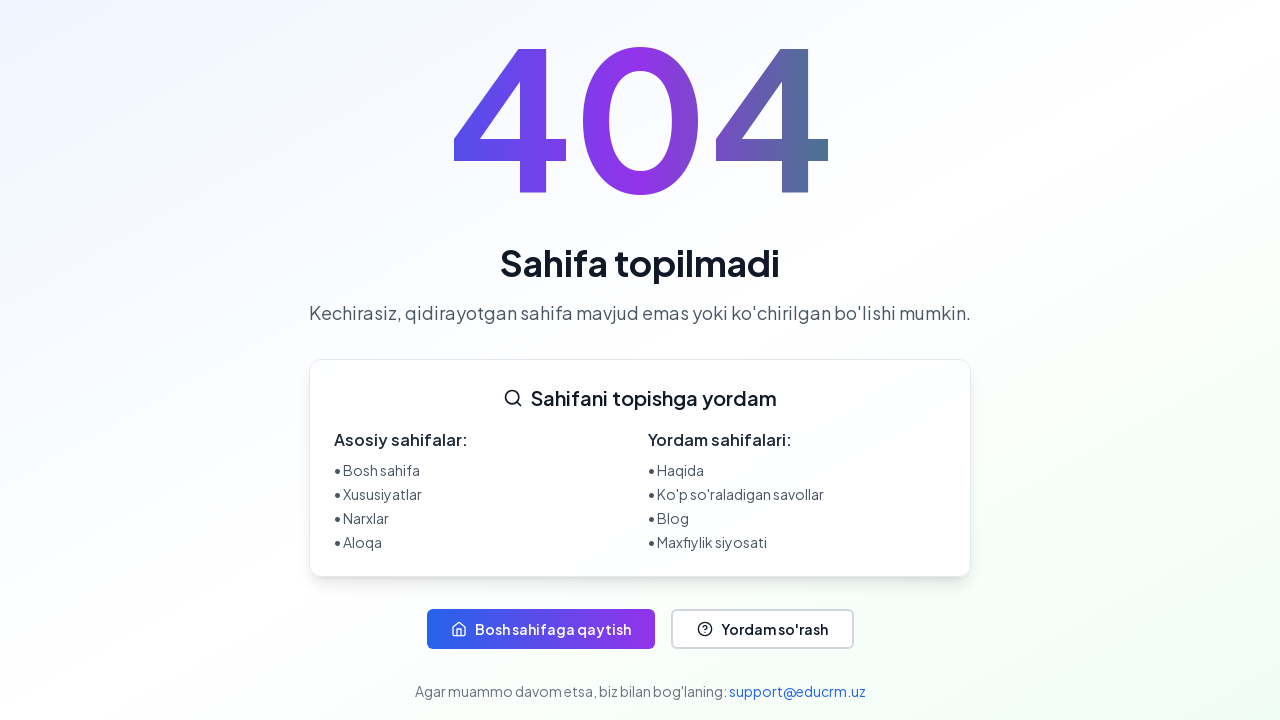

Verified structured data contains valid JSON on /blog
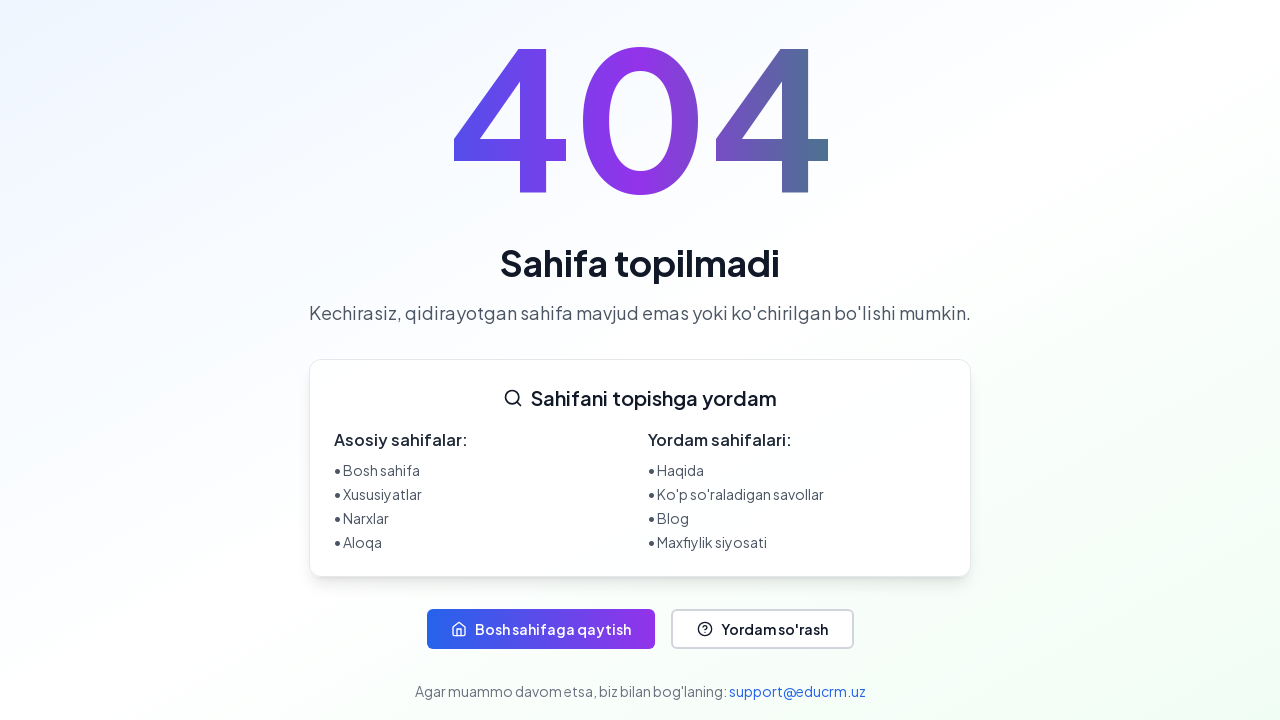

Asserted that parsed structured data is not None on /blog
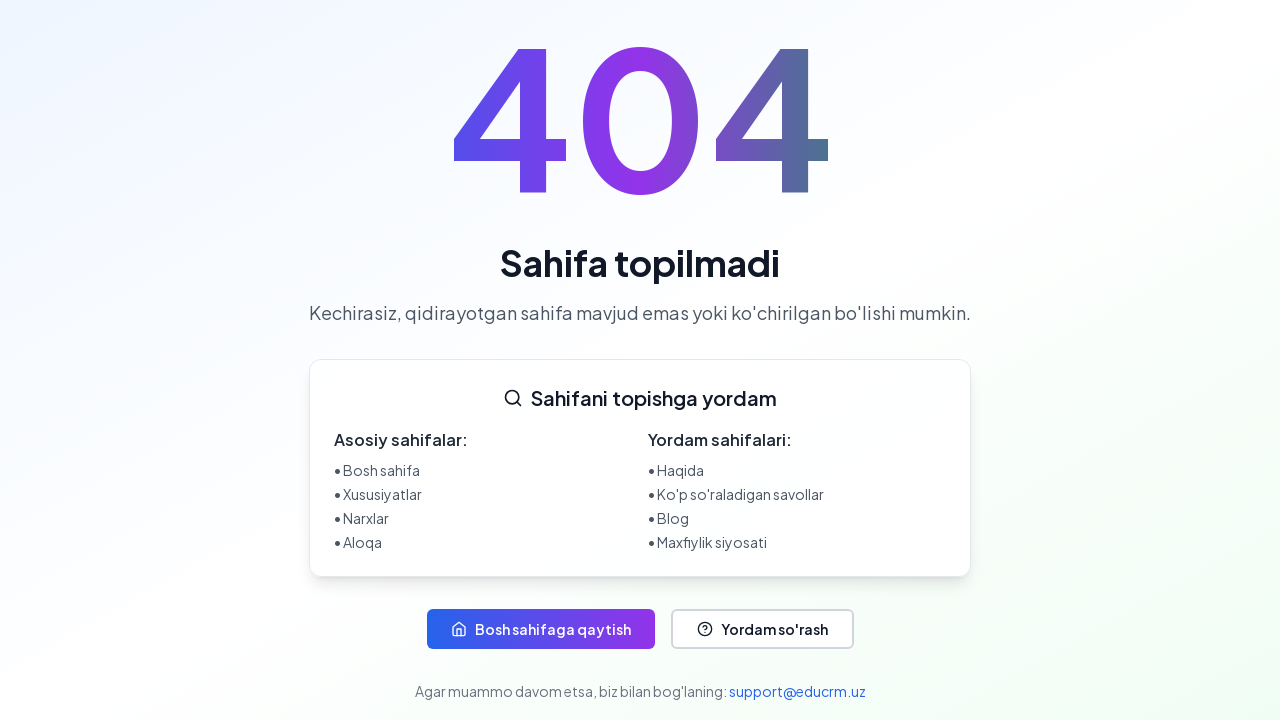

Navigated to https://educrm.uz/faq
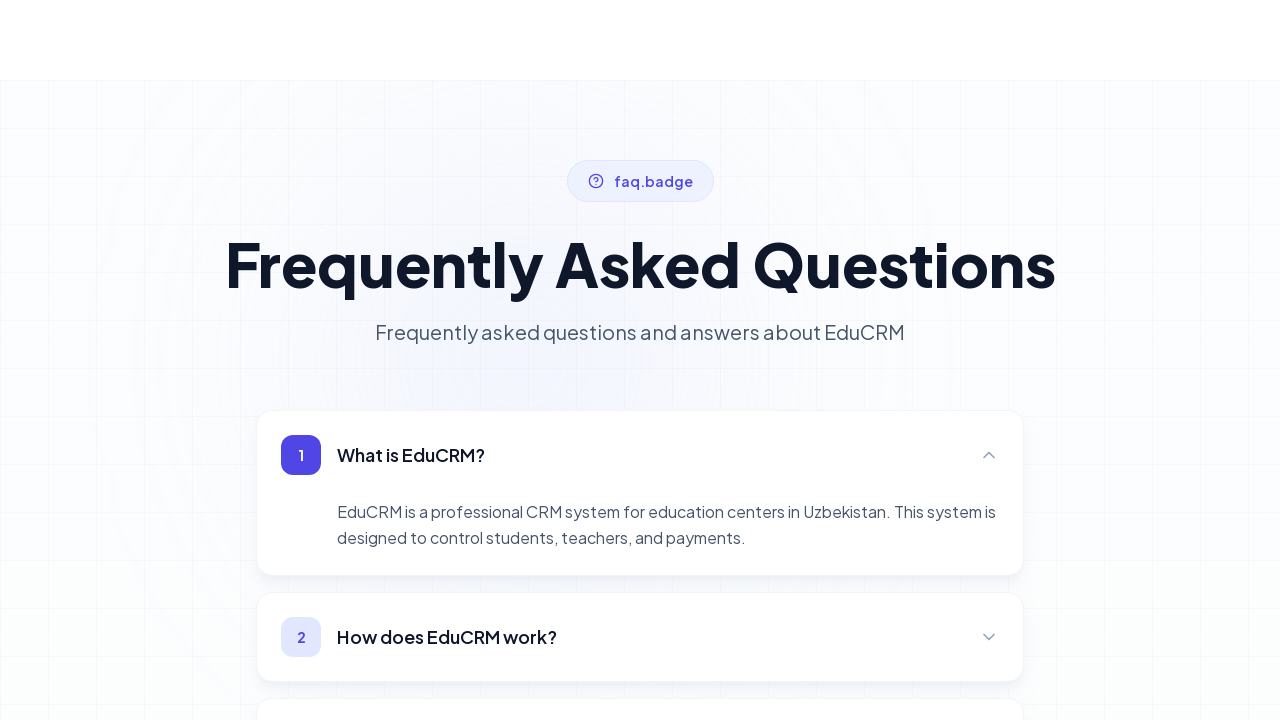

Waited for structured data (JSON-LD) script to be attached on /faq
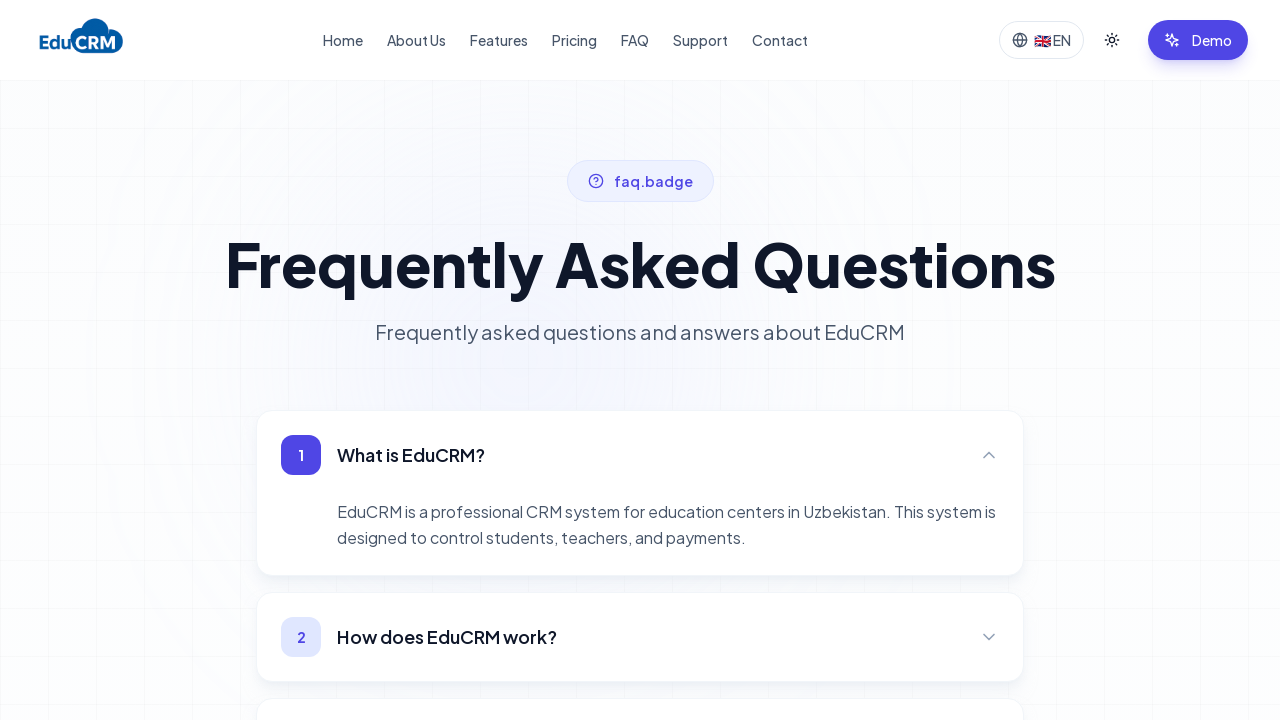

Retrieved inner HTML content of structured data script on /faq
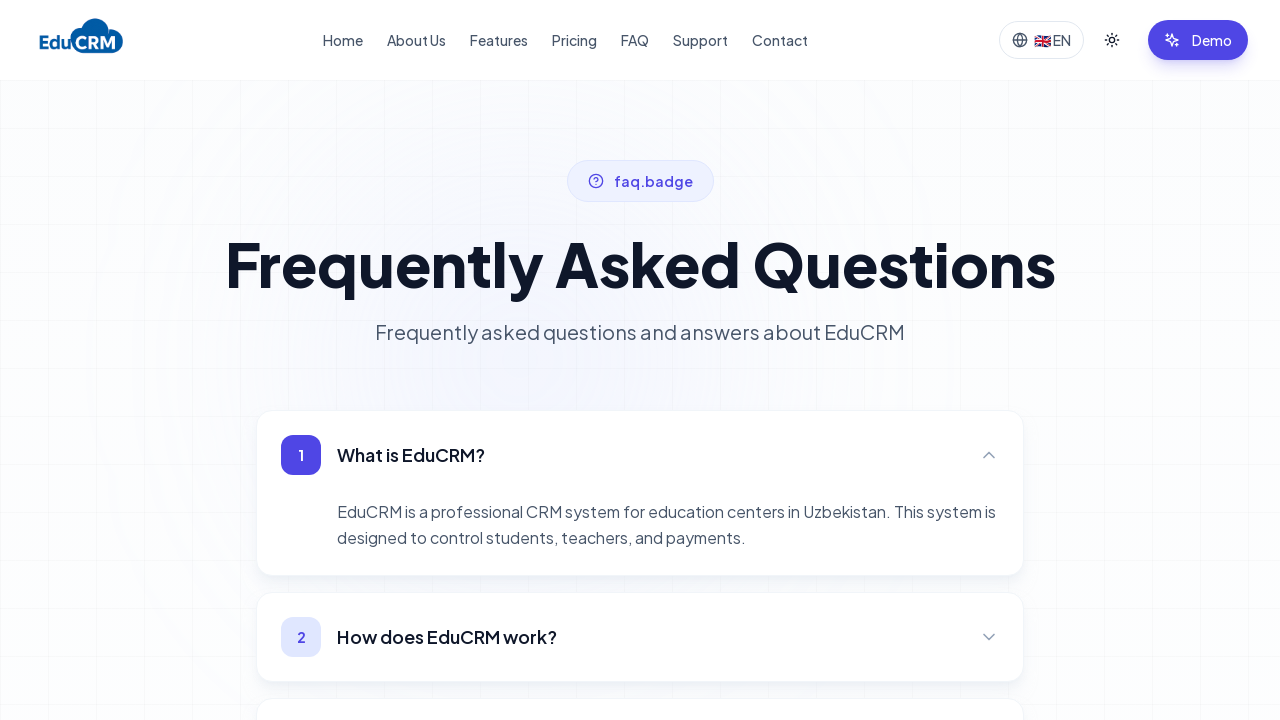

Verified structured data contains valid JSON on /faq
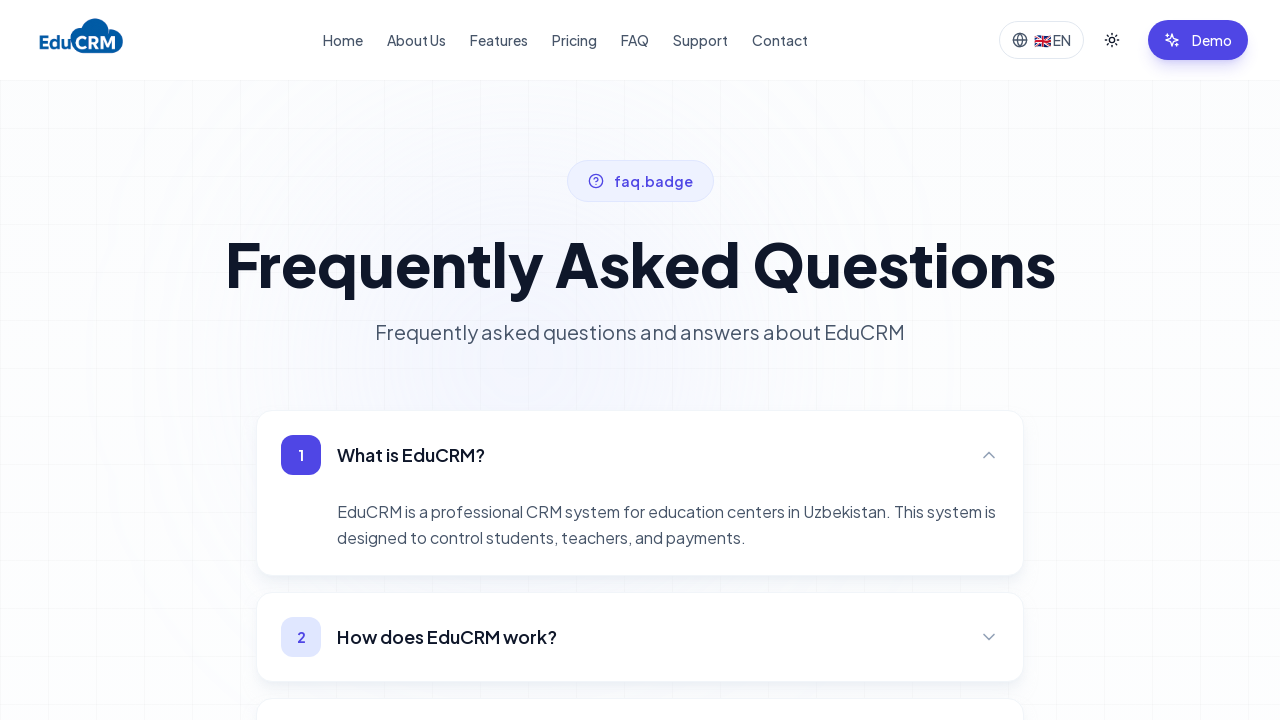

Asserted that parsed structured data is not None on /faq
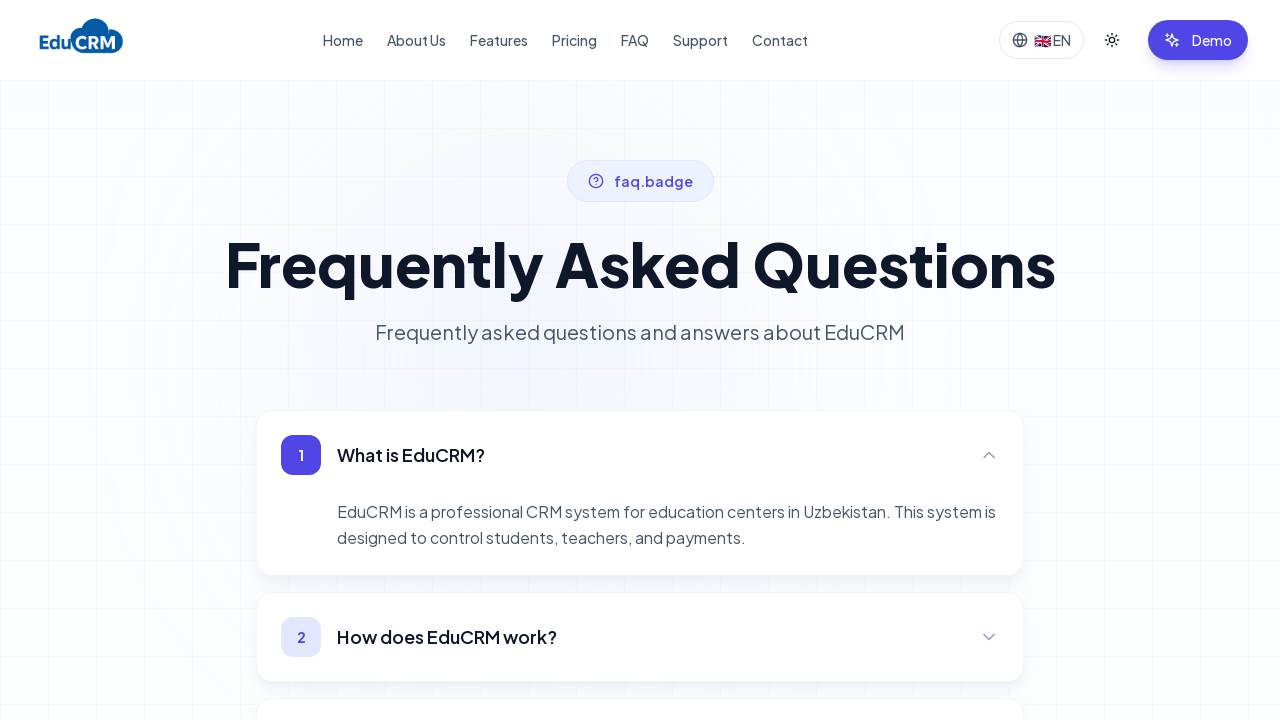

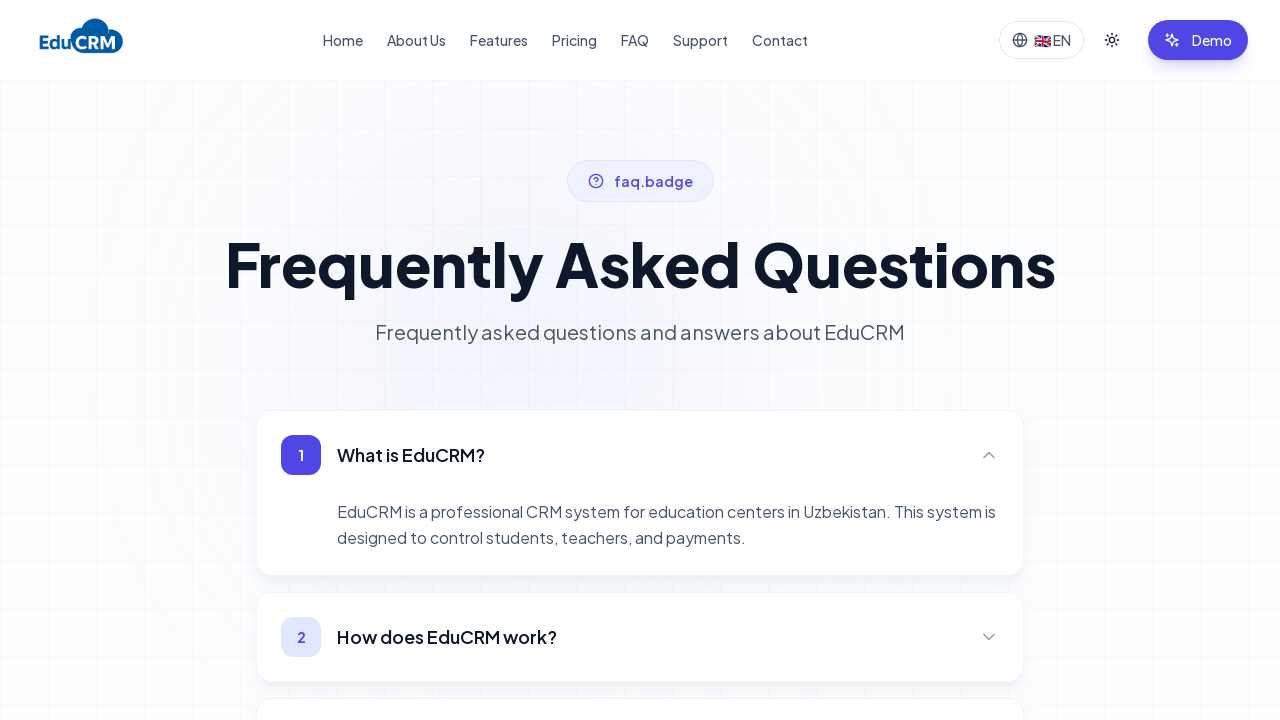